Tests that clicking delete buttons removes them by adding three elements, deleting two, and verifying only one remains

Starting URL: https://the-internet.herokuapp.com/add_remove_elements/

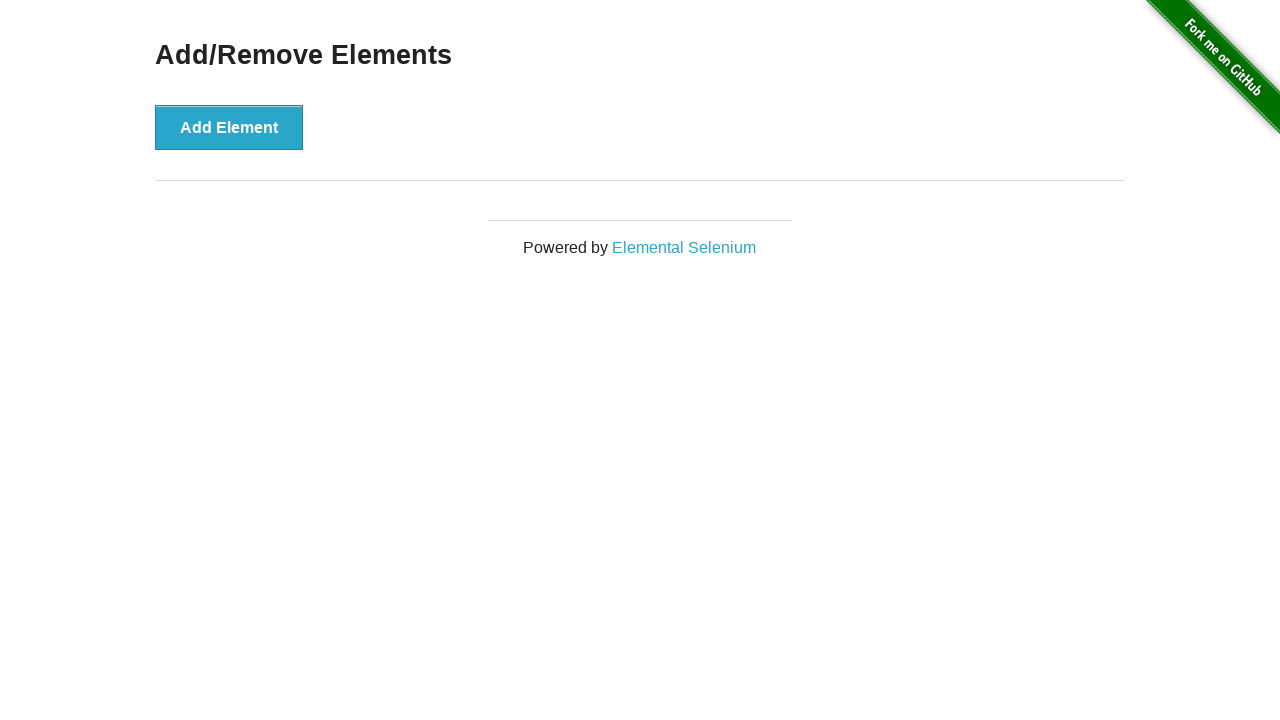

Clicked Add Element button (1st time) at (229, 127) on button[onclick='addElement()']
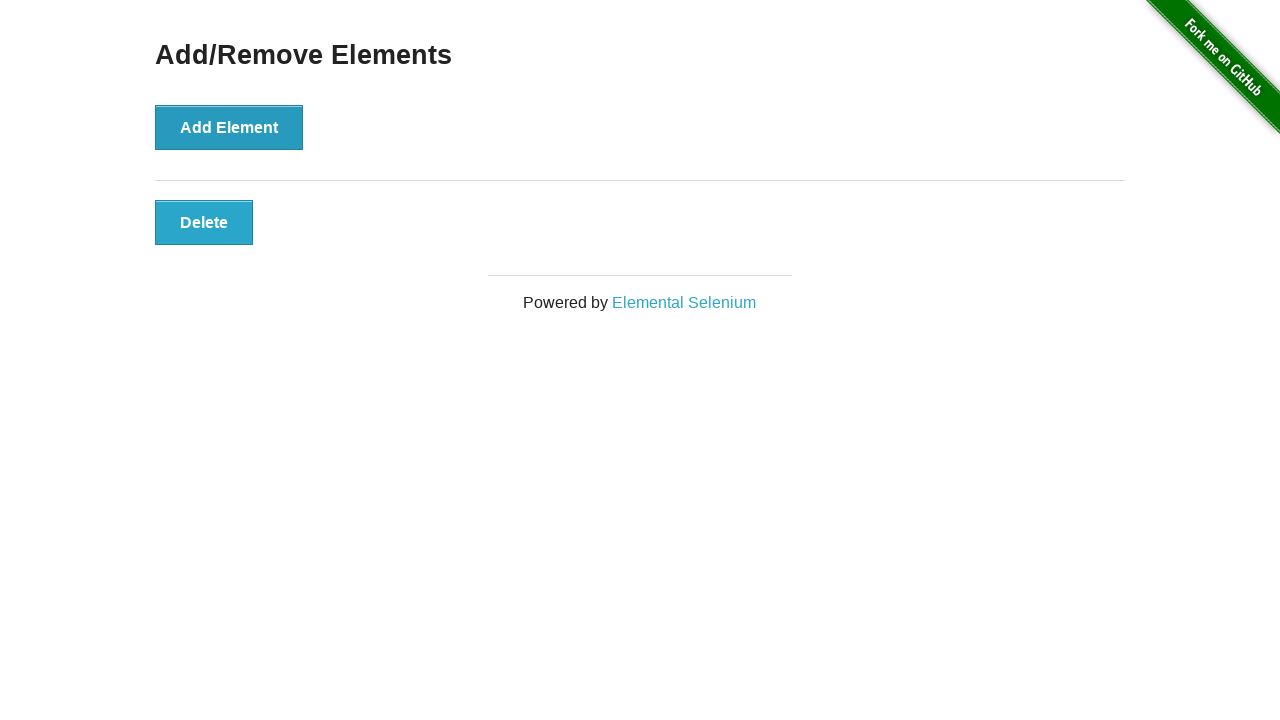

Clicked Add Element button (2nd time) at (229, 127) on button[onclick='addElement()']
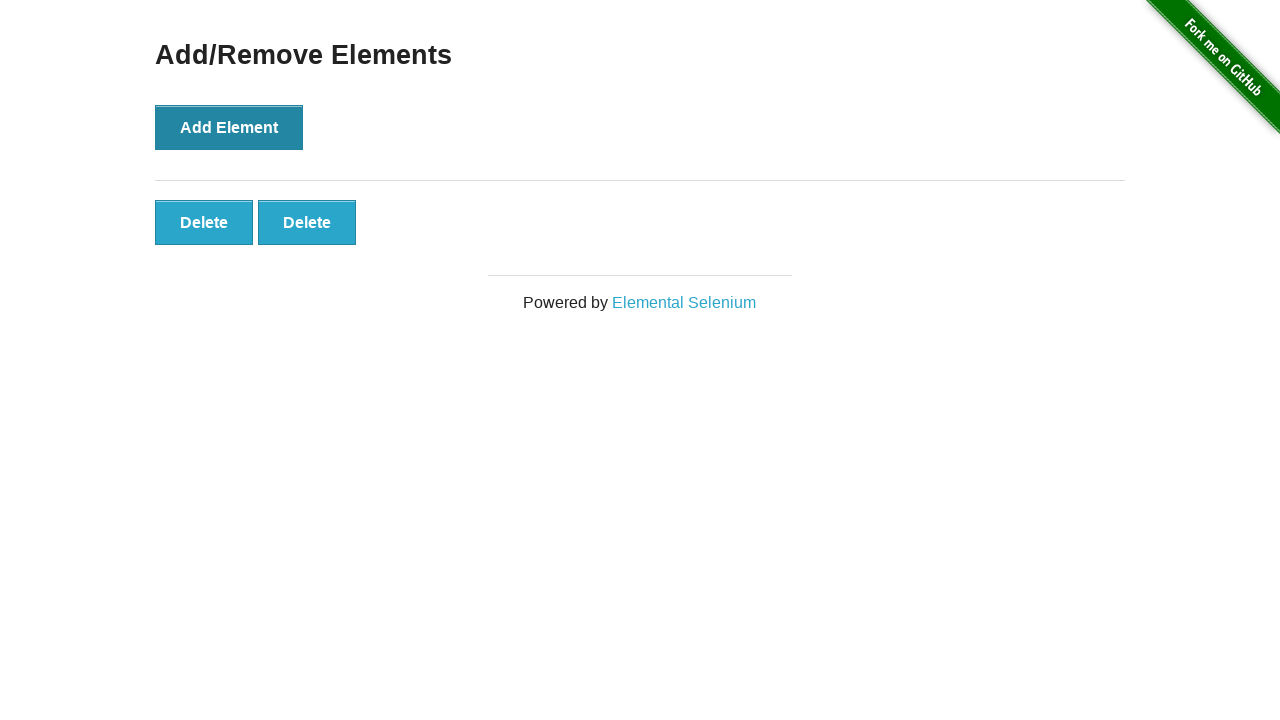

Clicked Add Element button (3rd time) at (229, 127) on button[onclick='addElement()']
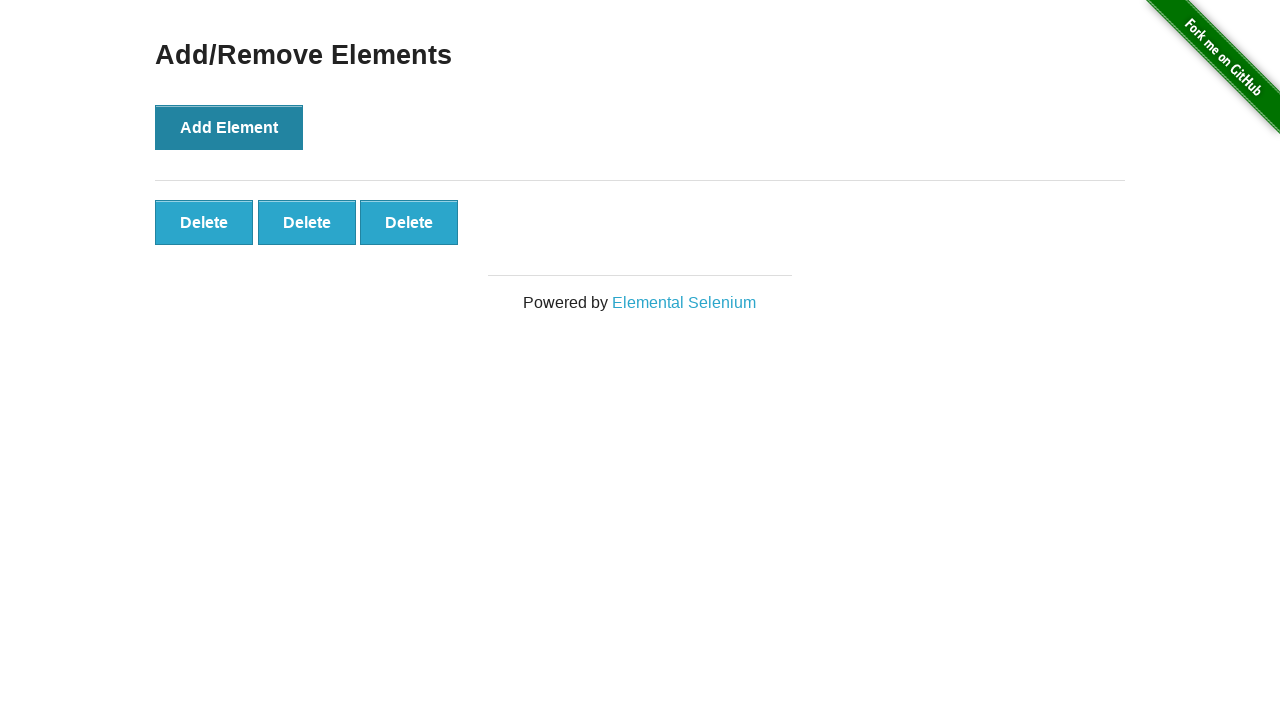

Delete buttons appeared on page
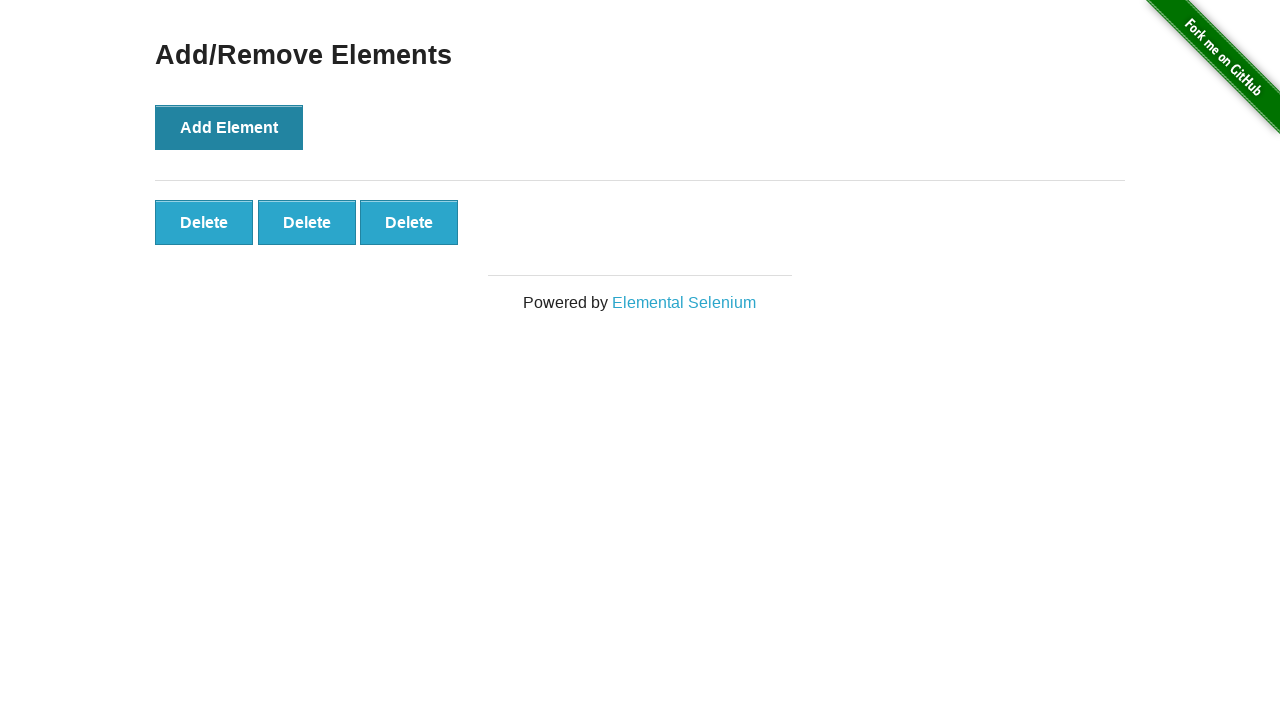

Clicked first delete button to remove element at (204, 222) on .added-manually >> nth=0
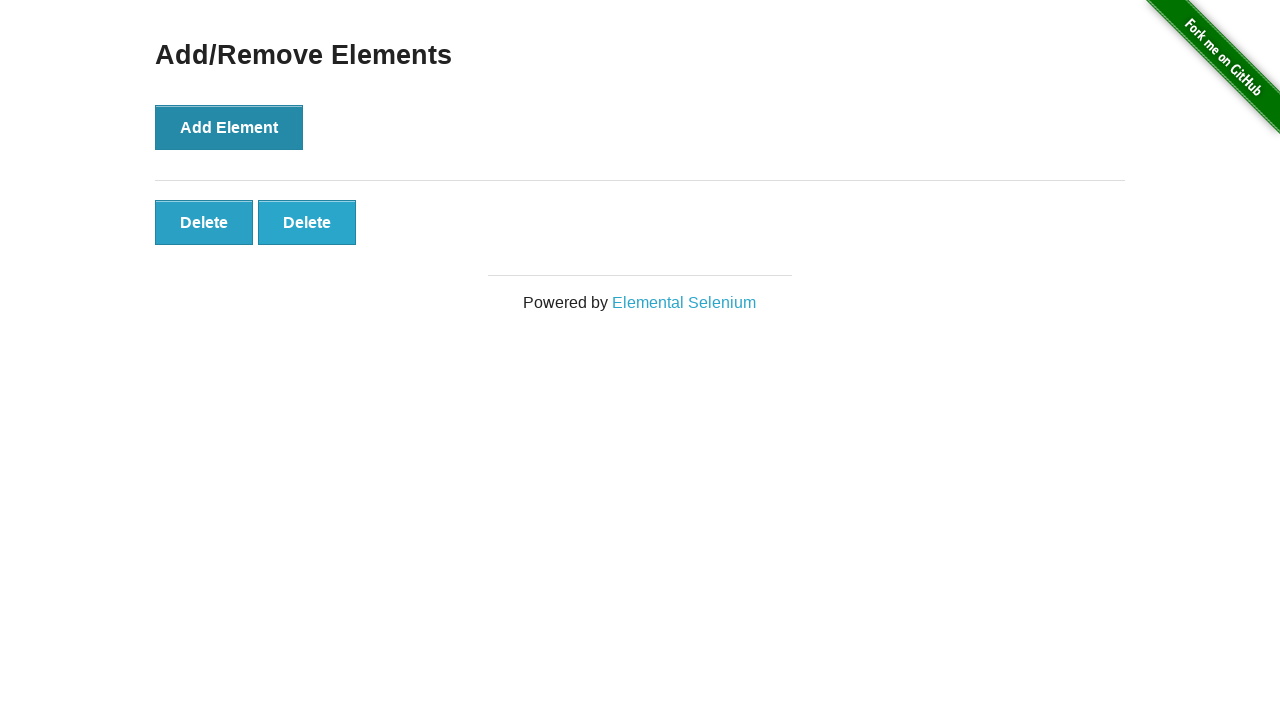

Clicked second delete button to remove element at (204, 222) on .added-manually >> nth=0
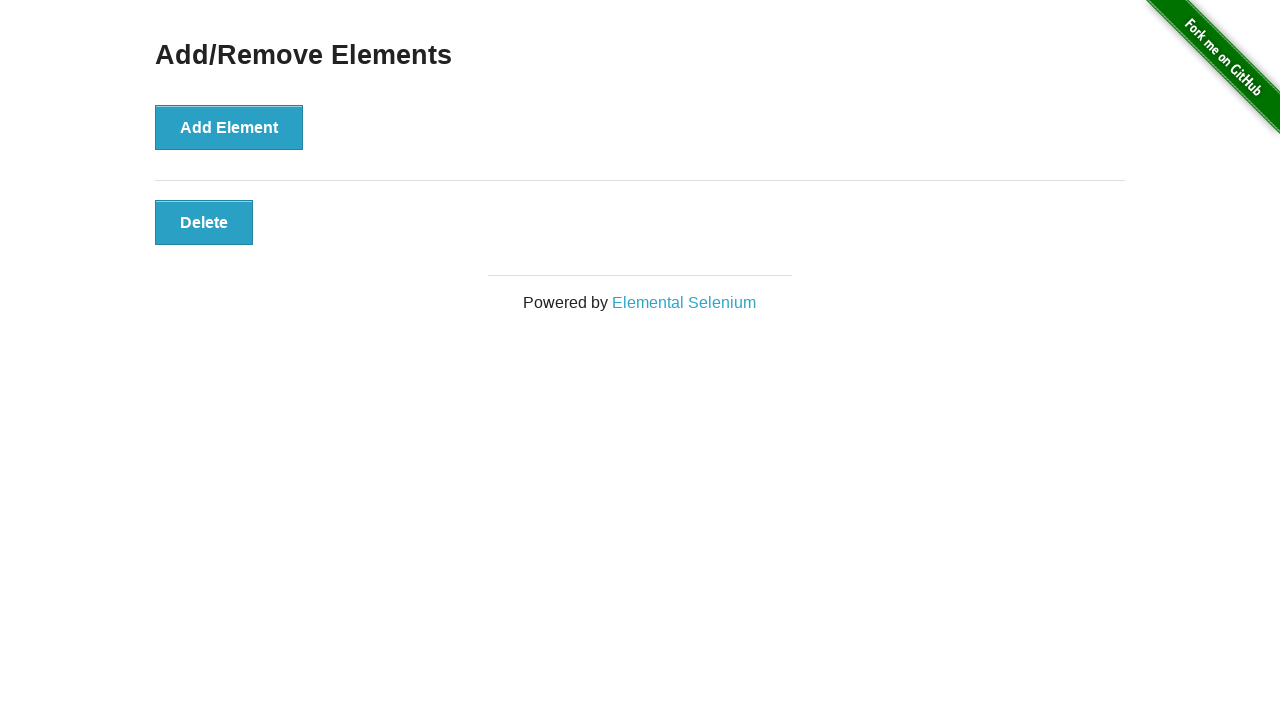

Counted remaining delete buttons: 1
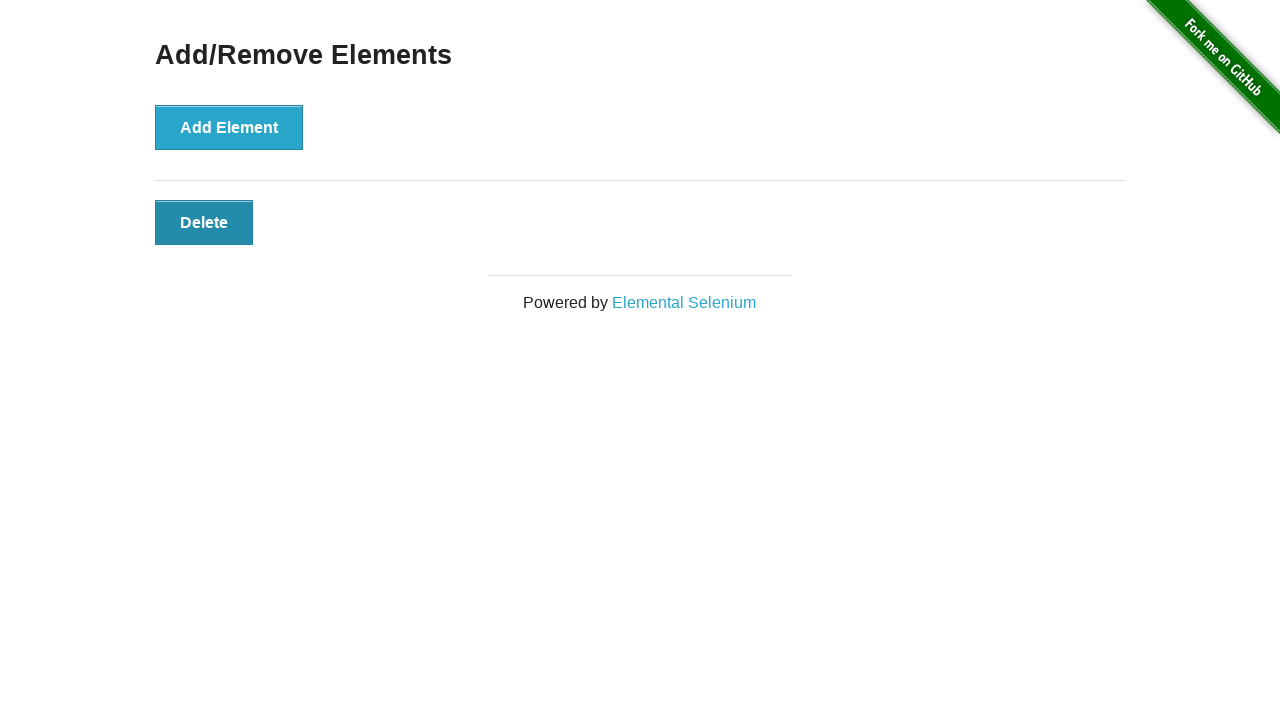

Assertion passed: exactly 1 delete button remains
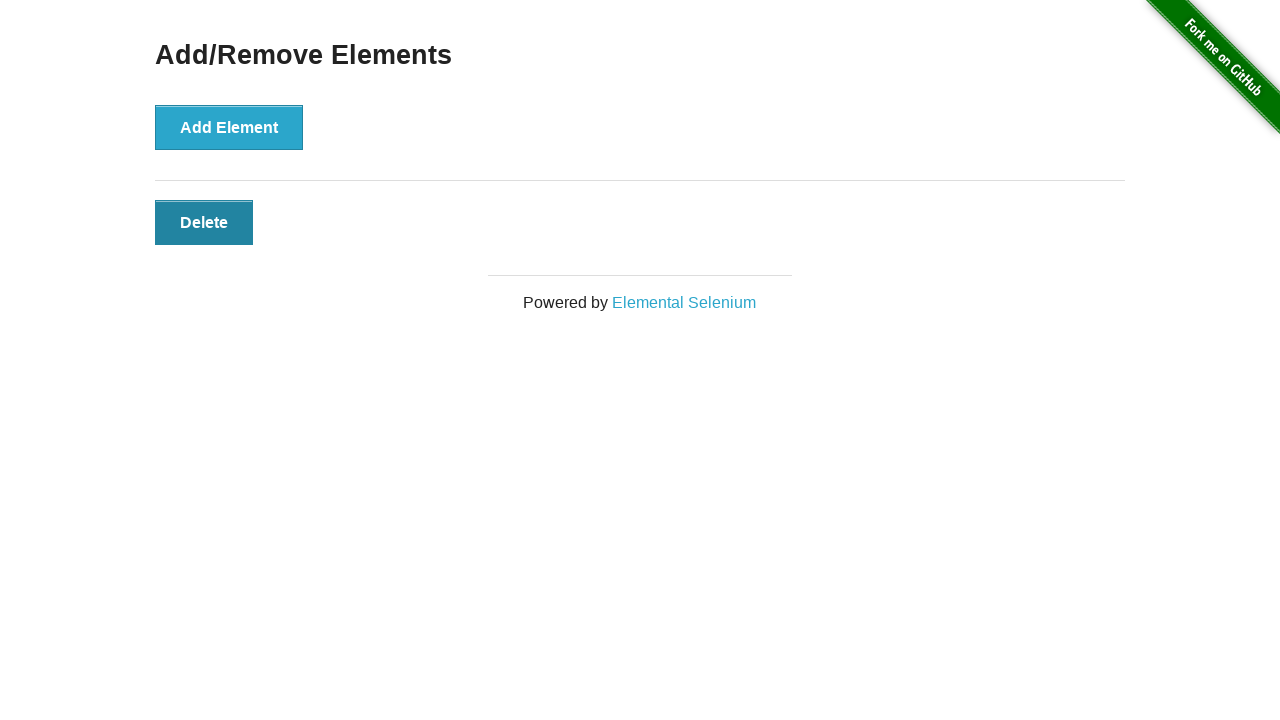

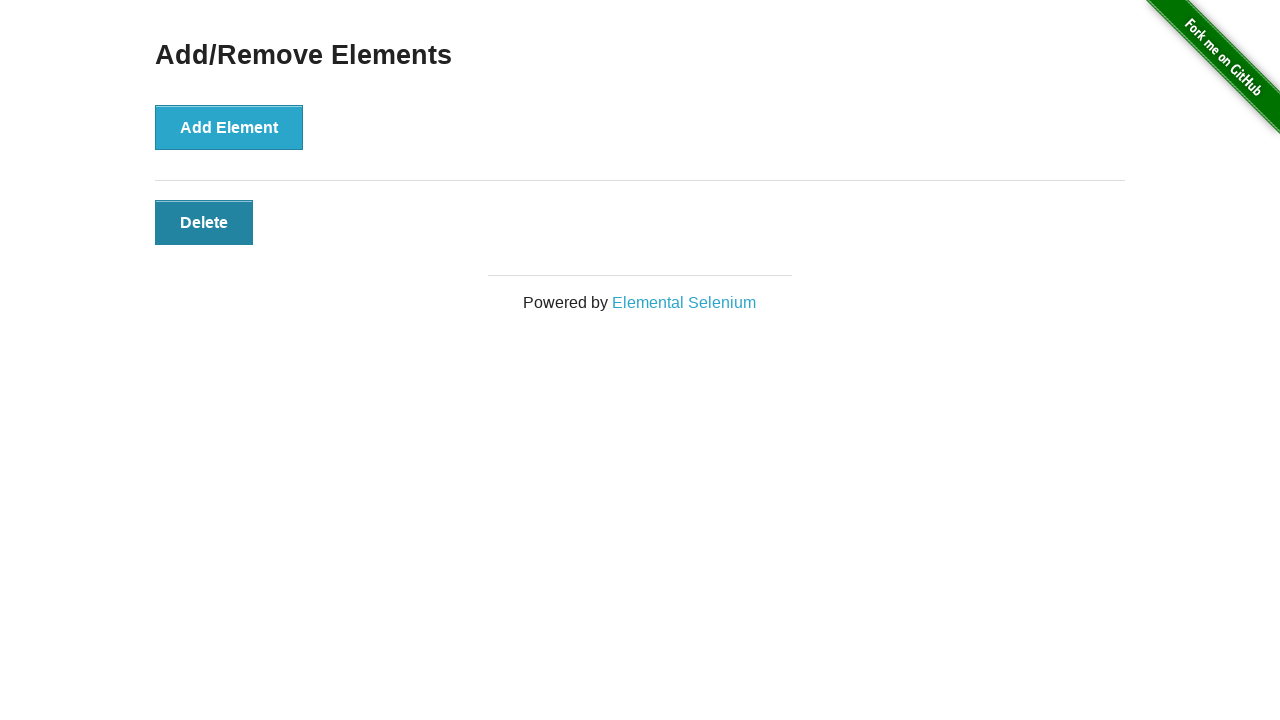